Fills out a bank account registration form with user details including name, title, gender, employment status, username, email and password

Starting URL: https://uibank.uipath.com/register-account

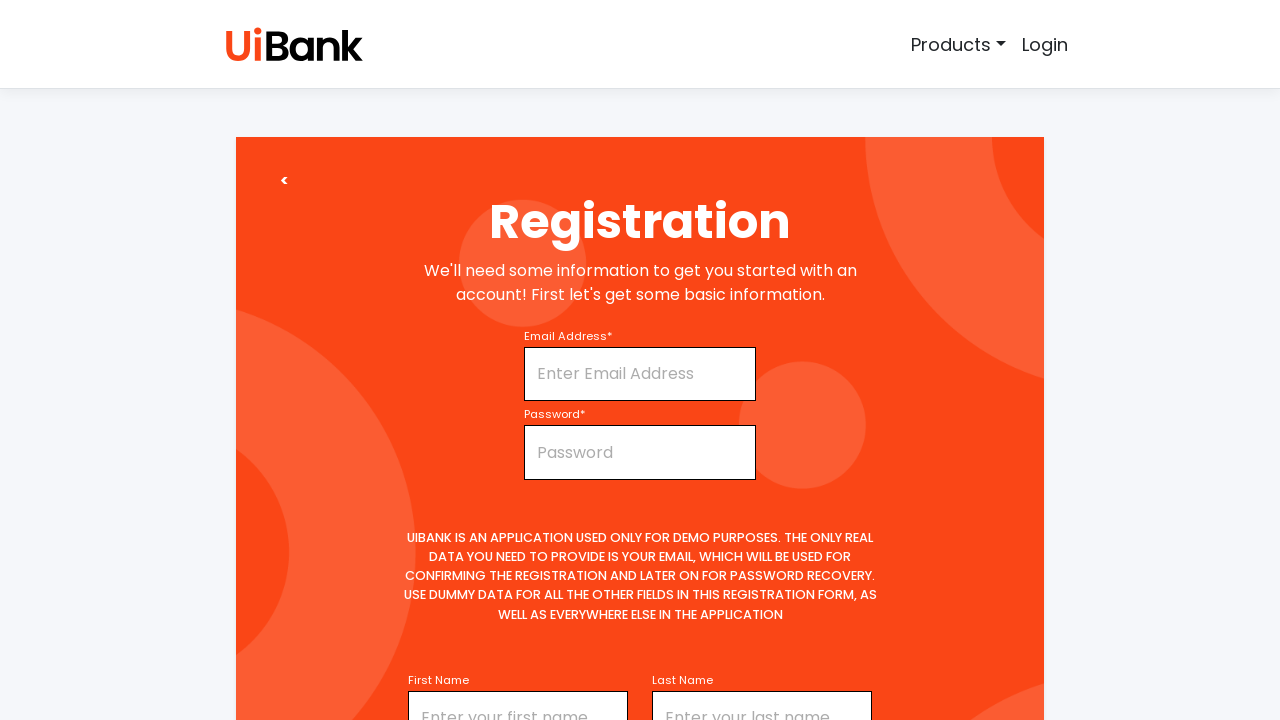

Filled first name field with 'Vaanmathi' on input#firstName
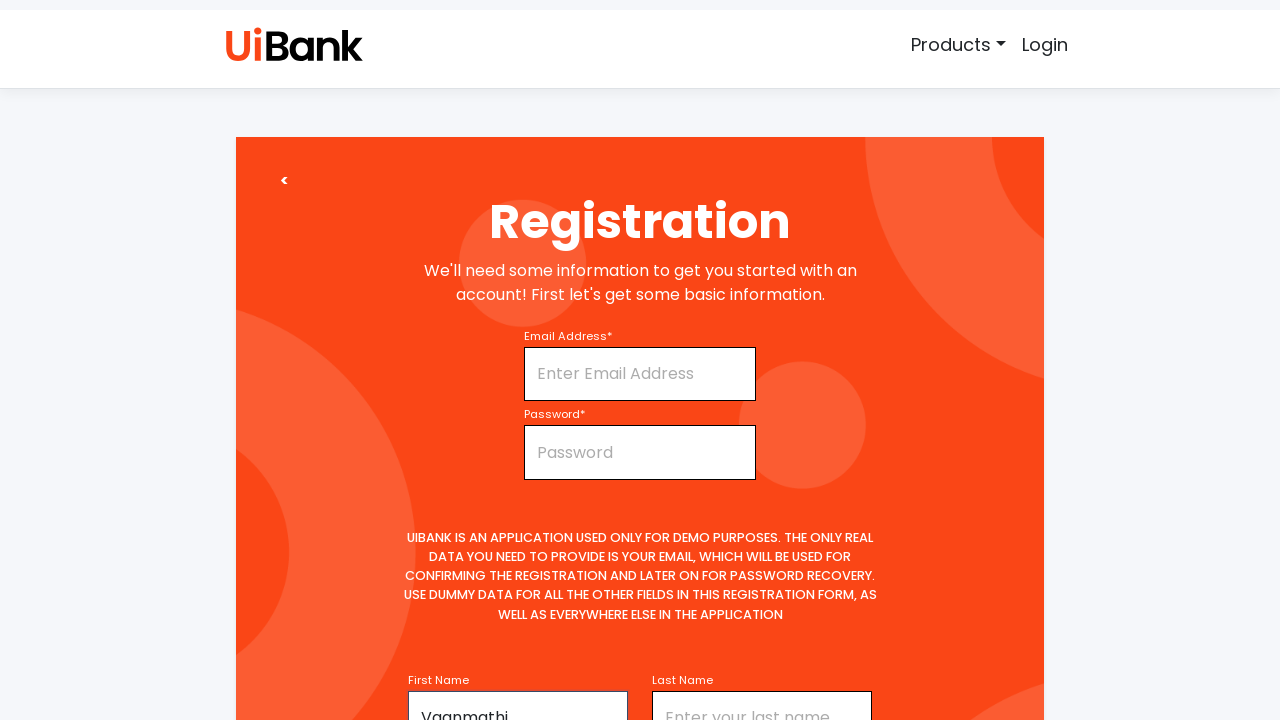

Selected 'ms' from title dropdown on select#title
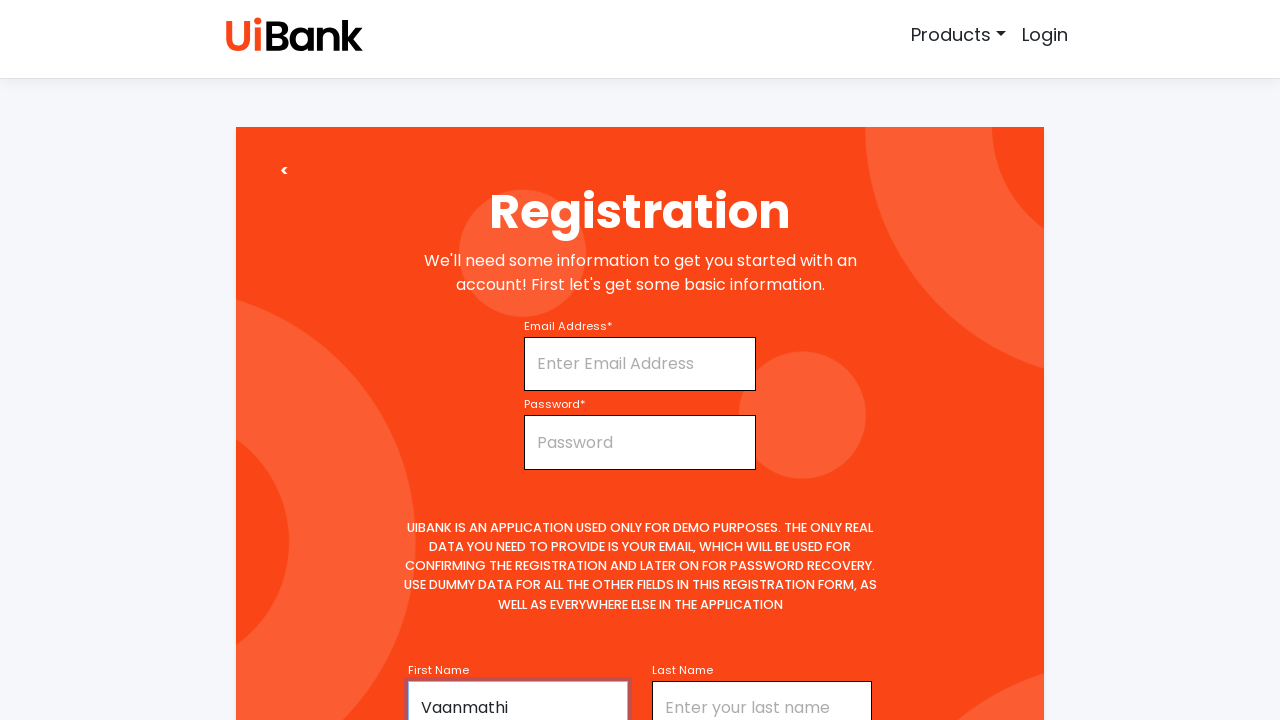

Filled middle name field with 'S' on input#middleName
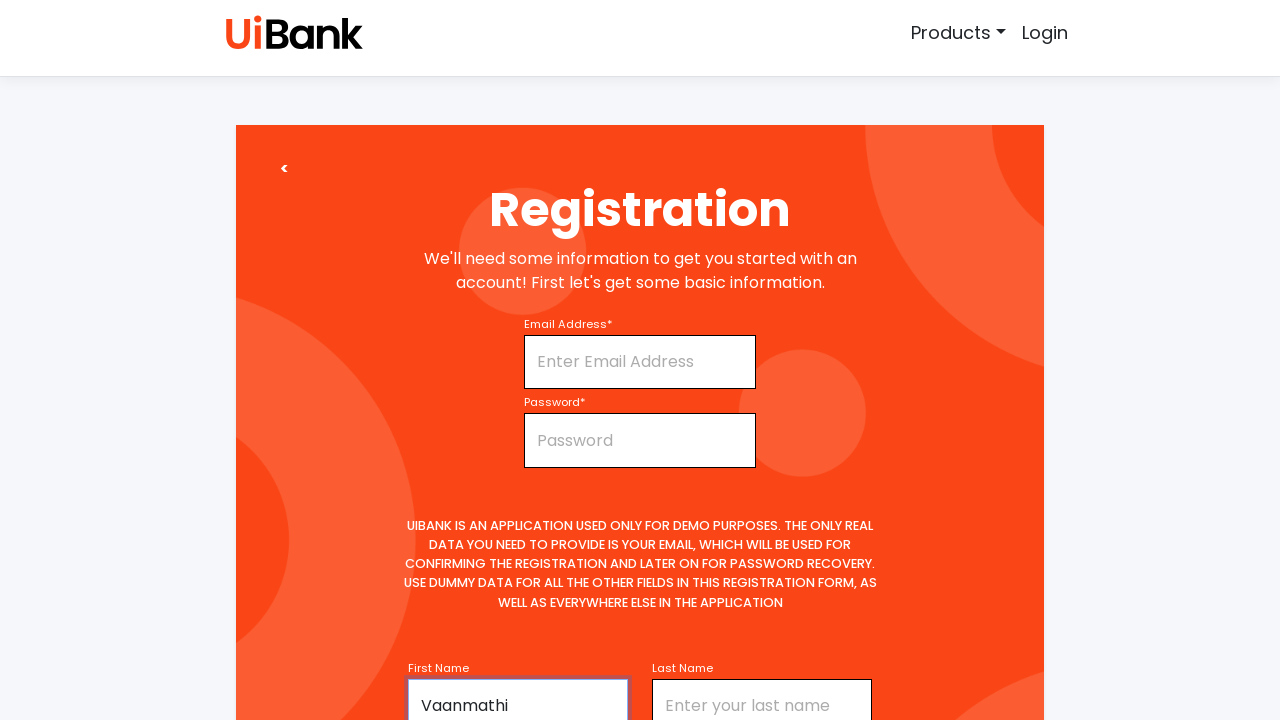

Filled last name field with 'Sivakumar' on input#lastName
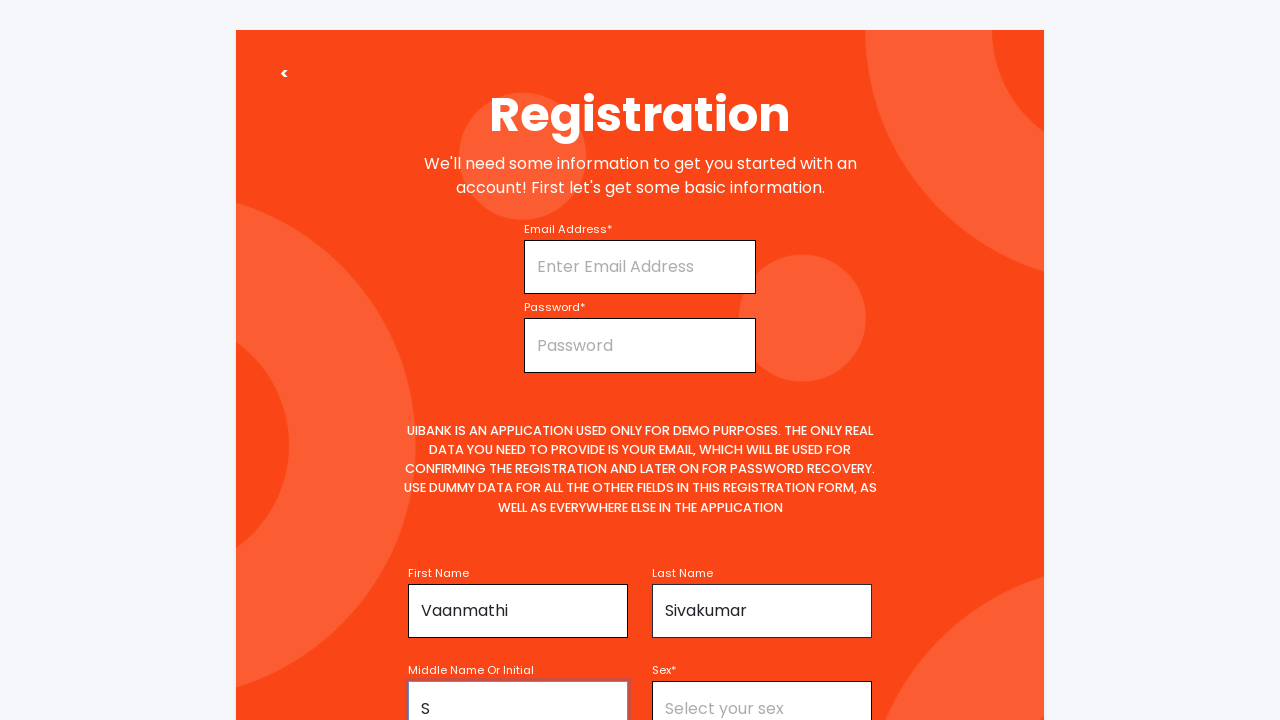

Selected 'female' from gender dropdown on select[name='gender']
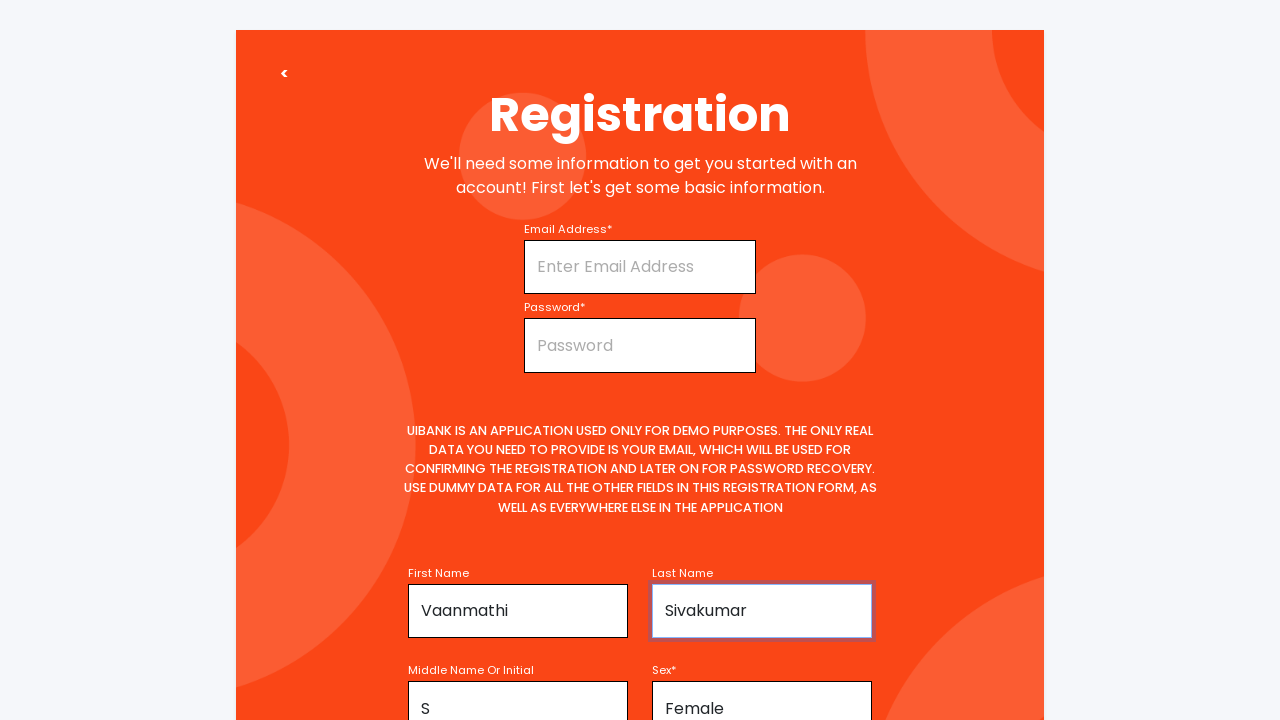

Selected 'Unemployed' from employment status dropdown on select#employmentStatus
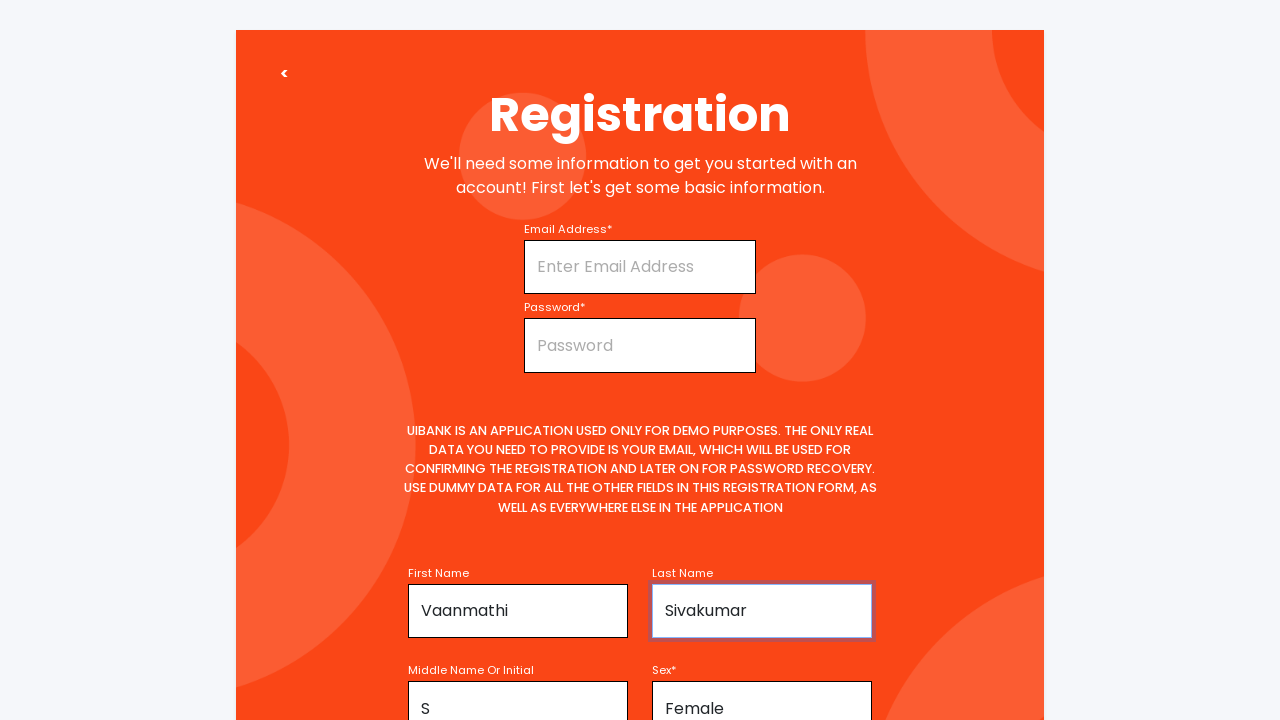

Filled username field with 'vaan' on input#username
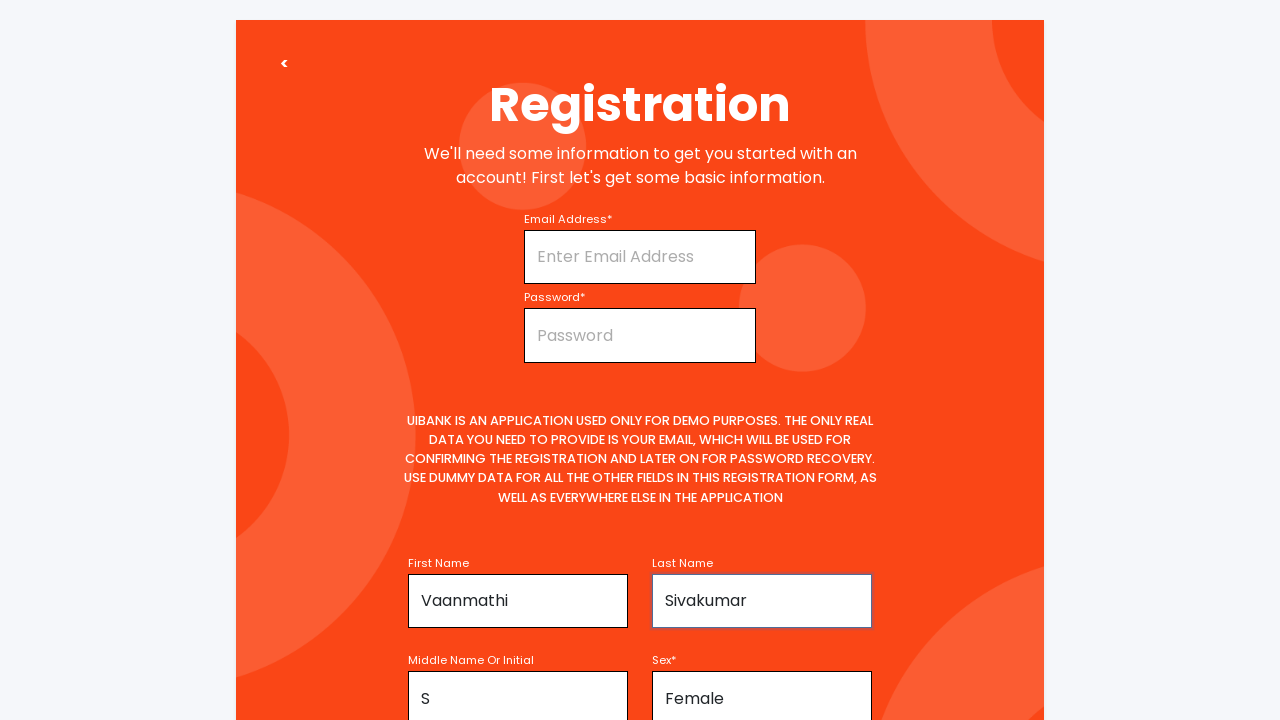

Filled email field with 'vaan@gmail.com' on input#email
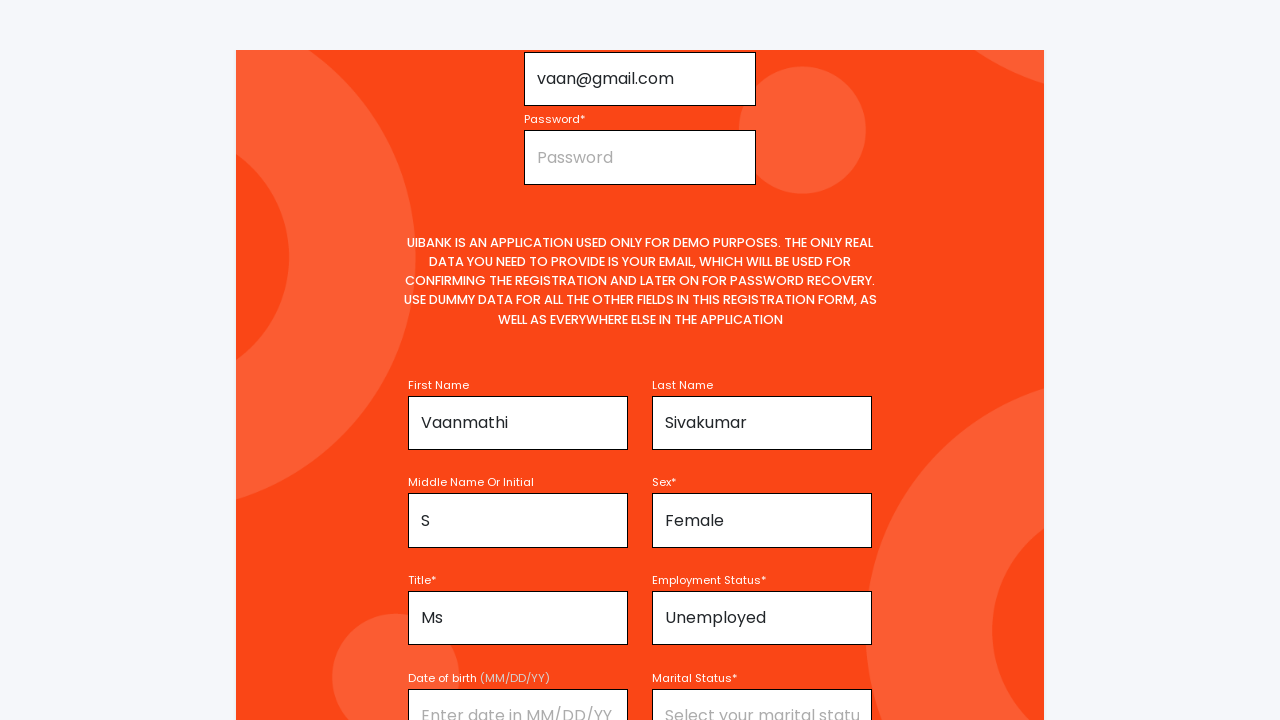

Filled password field with 'SecurePass123!' on input#password
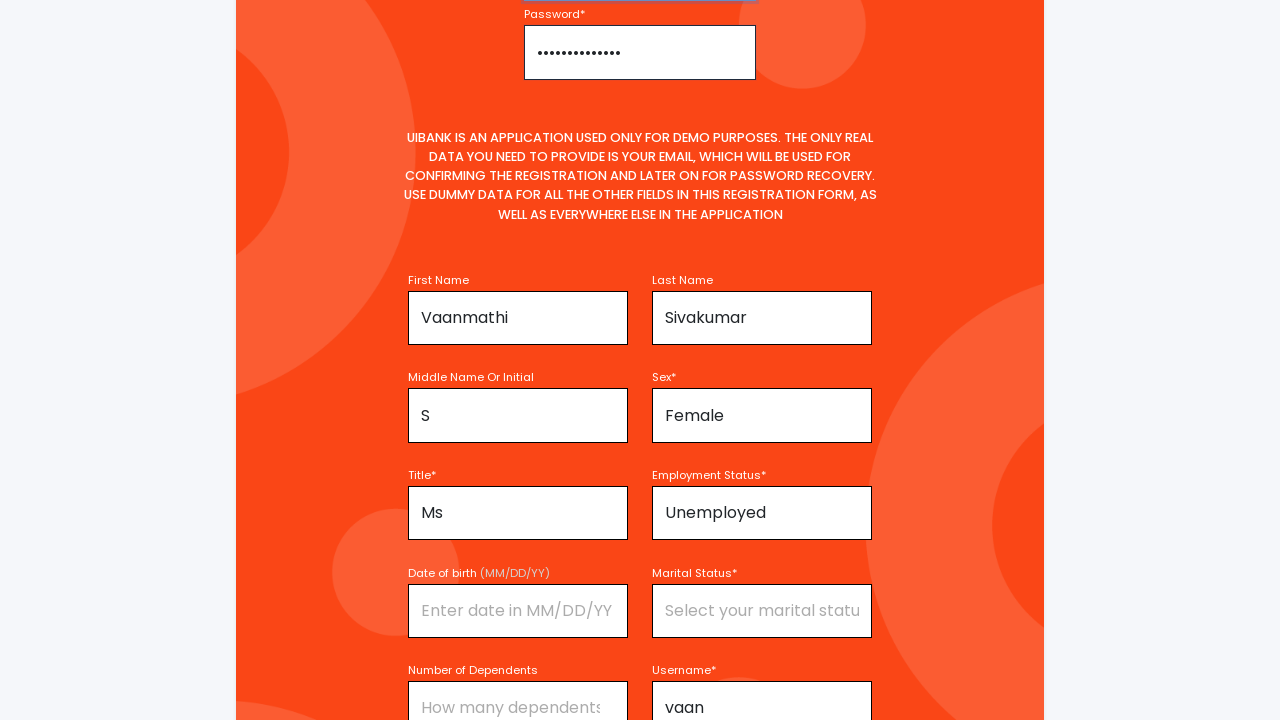

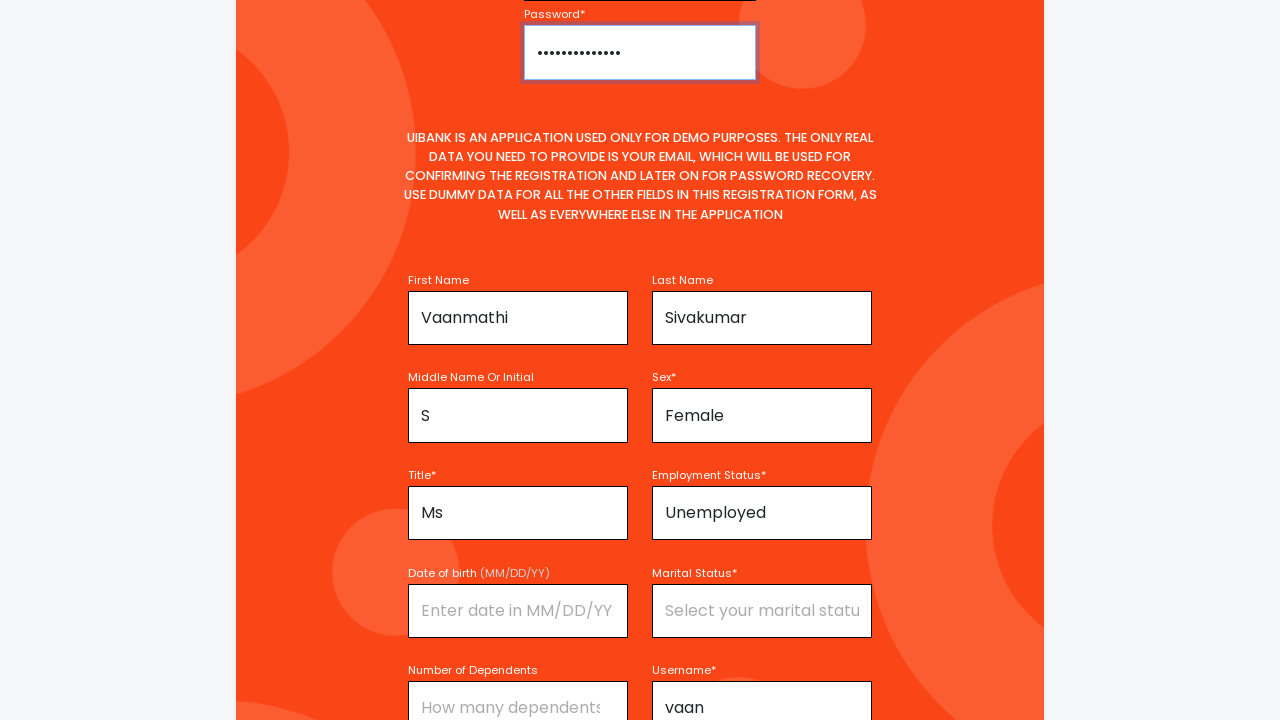